Tests different types of JavaScript alerts (simple, confirm, and prompt) by triggering them and interacting with each type

Starting URL: https://demo.automationtesting.in/Alerts.html

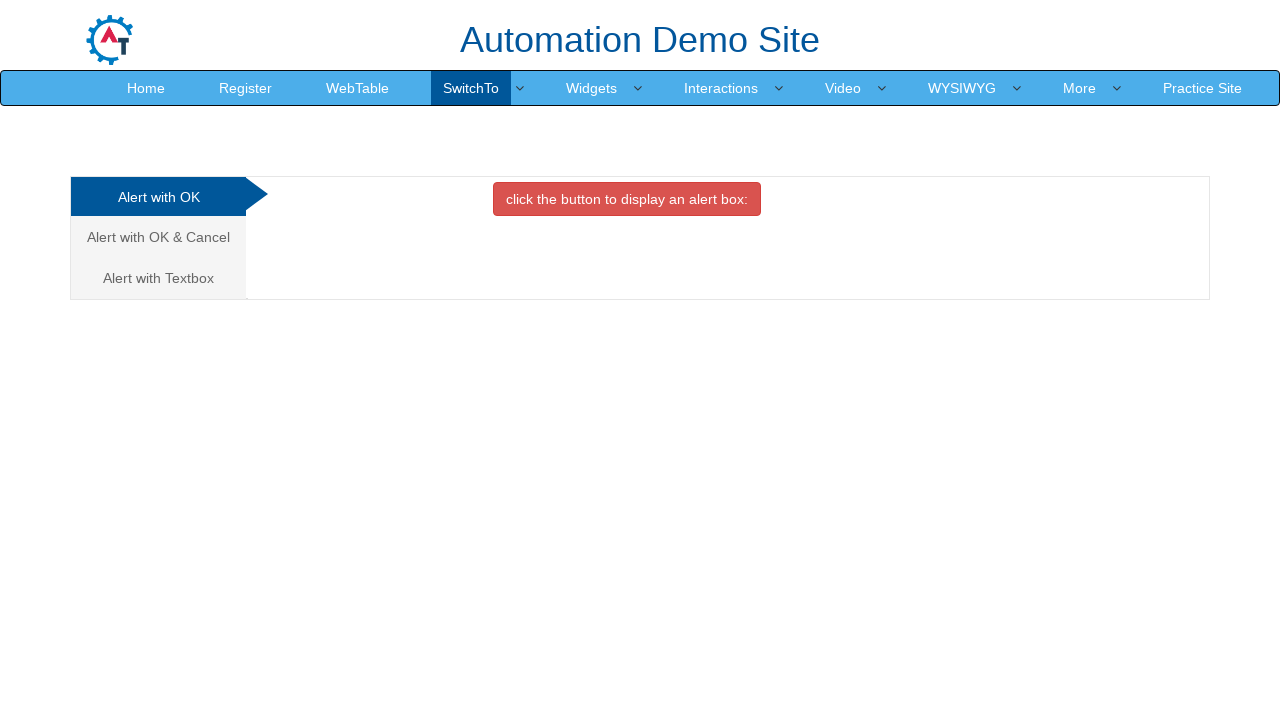

Clicked button to trigger simple alert at (627, 199) on xpath=//button[@class='btn btn-danger']
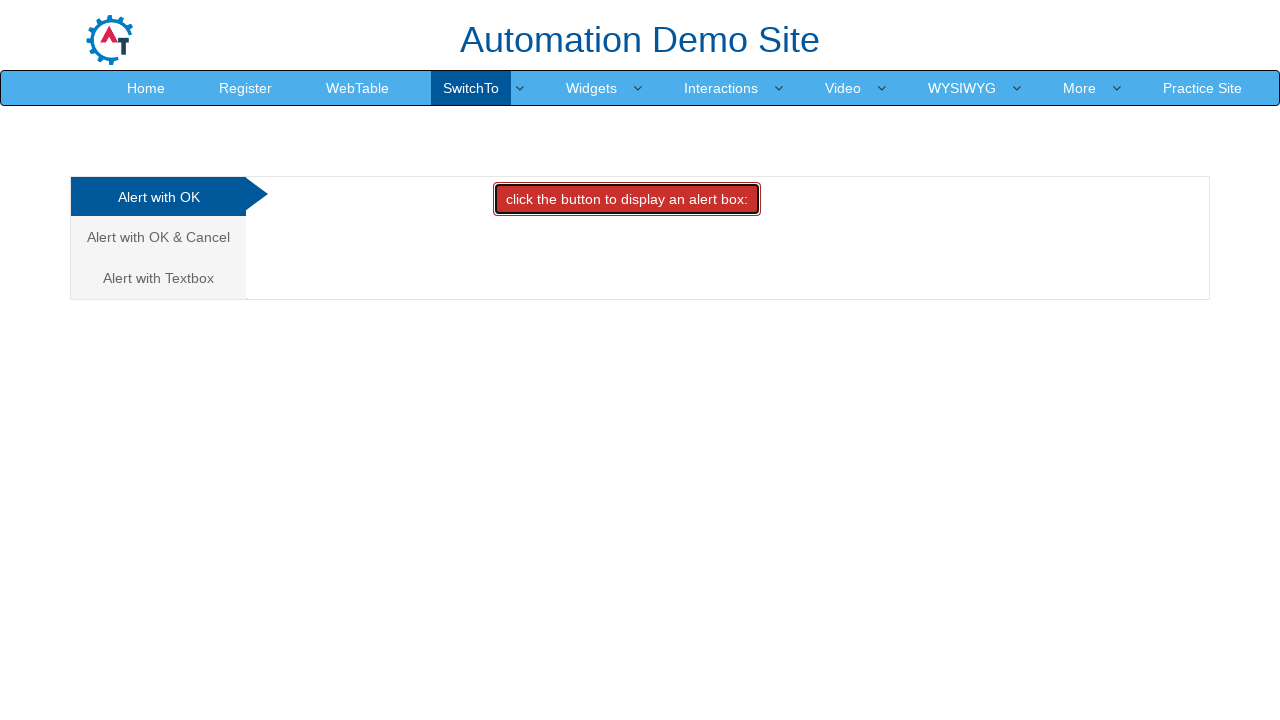

Waited for simple alert to appear
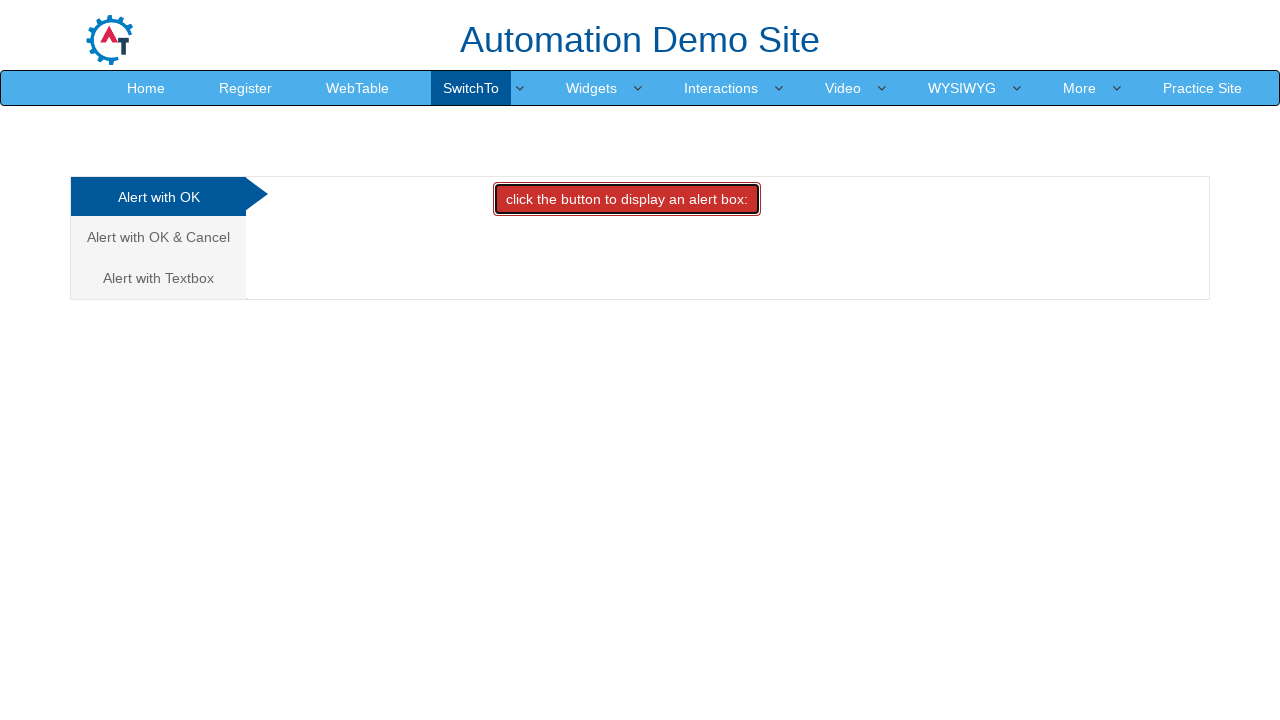

Set up dialog handler and accepted simple alert
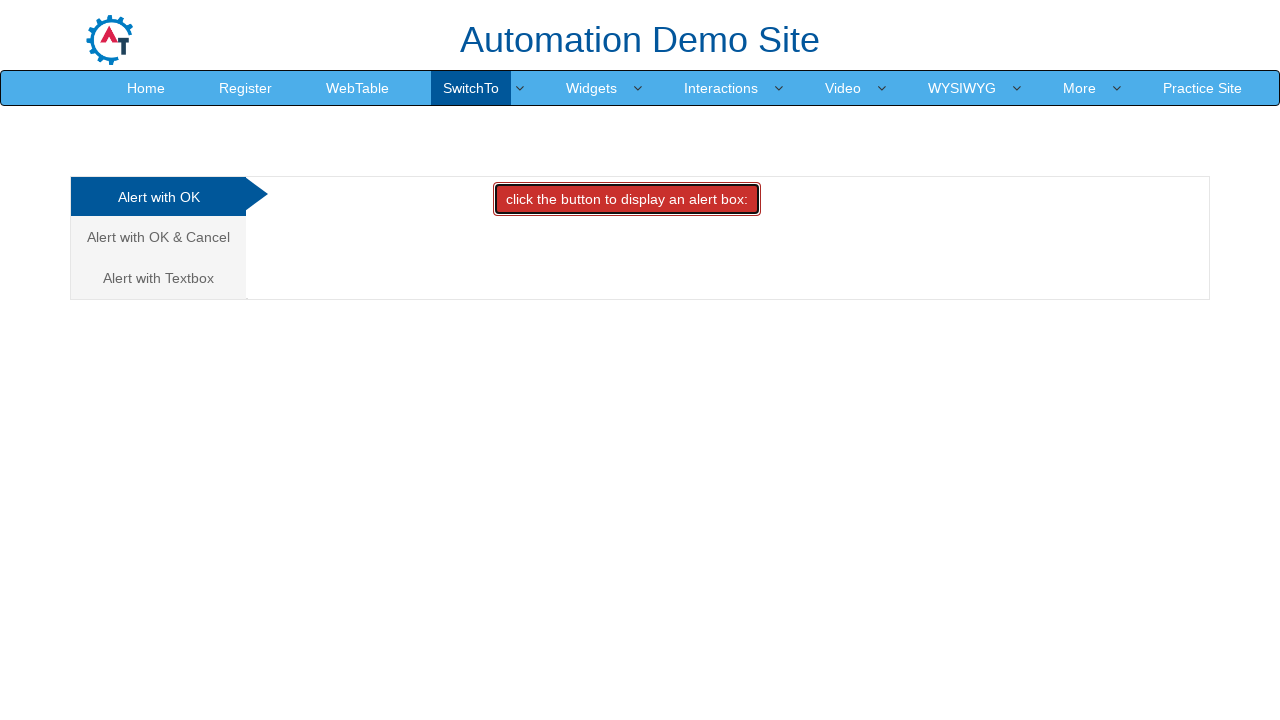

Clicked tab to navigate to Confirm Alert section at (158, 237) on xpath=//a[@href='#CancelTab']
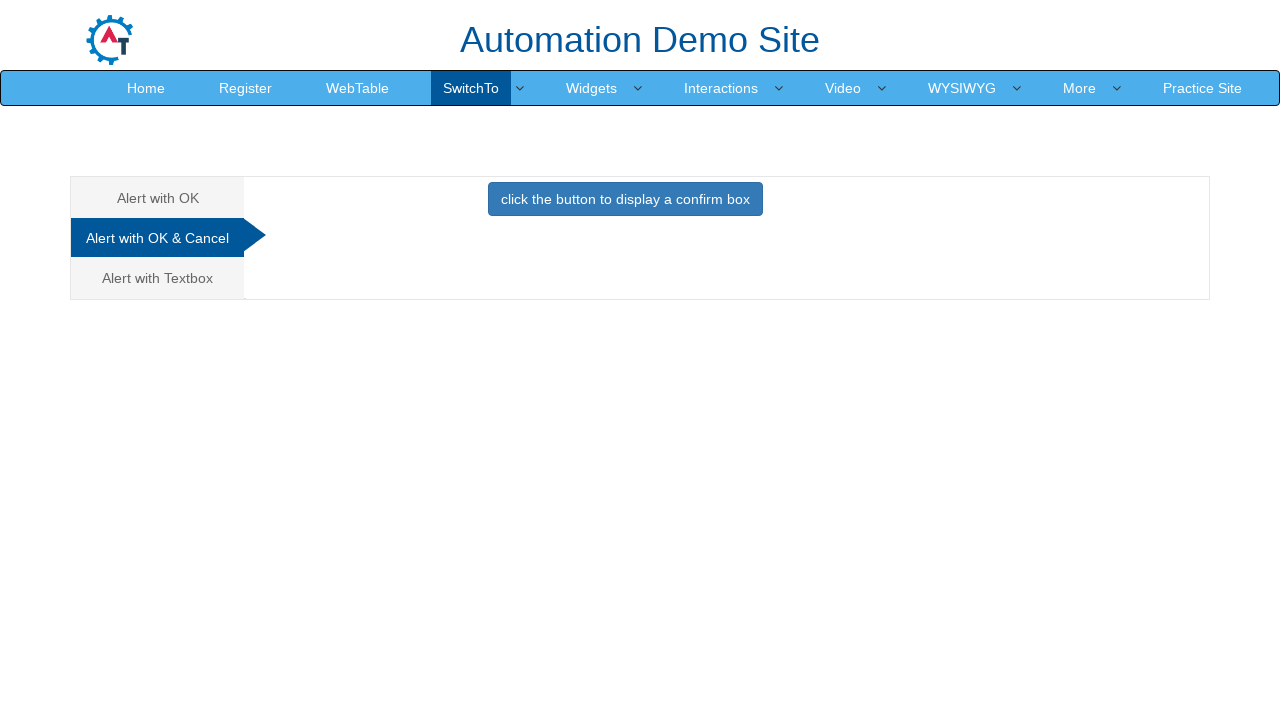

Waited for Confirm Alert tab to load
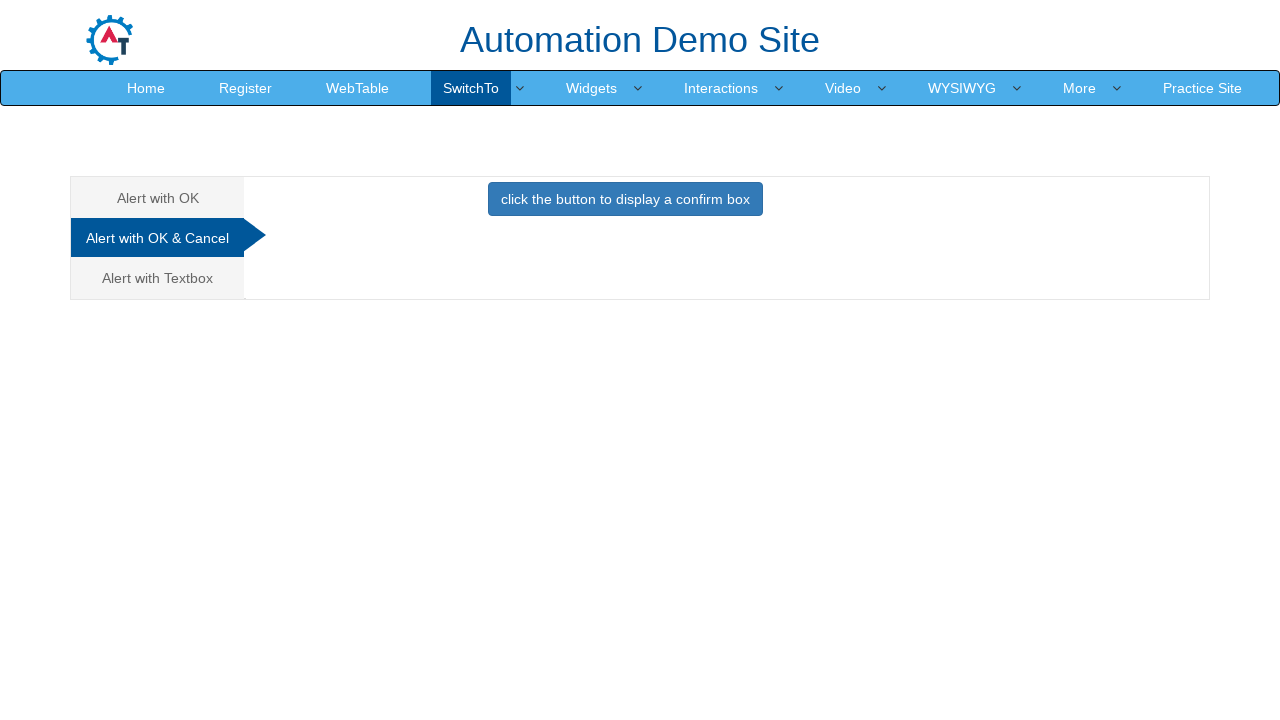

Clicked button to trigger confirm alert at (625, 199) on xpath=//button[@class='btn btn-primary']
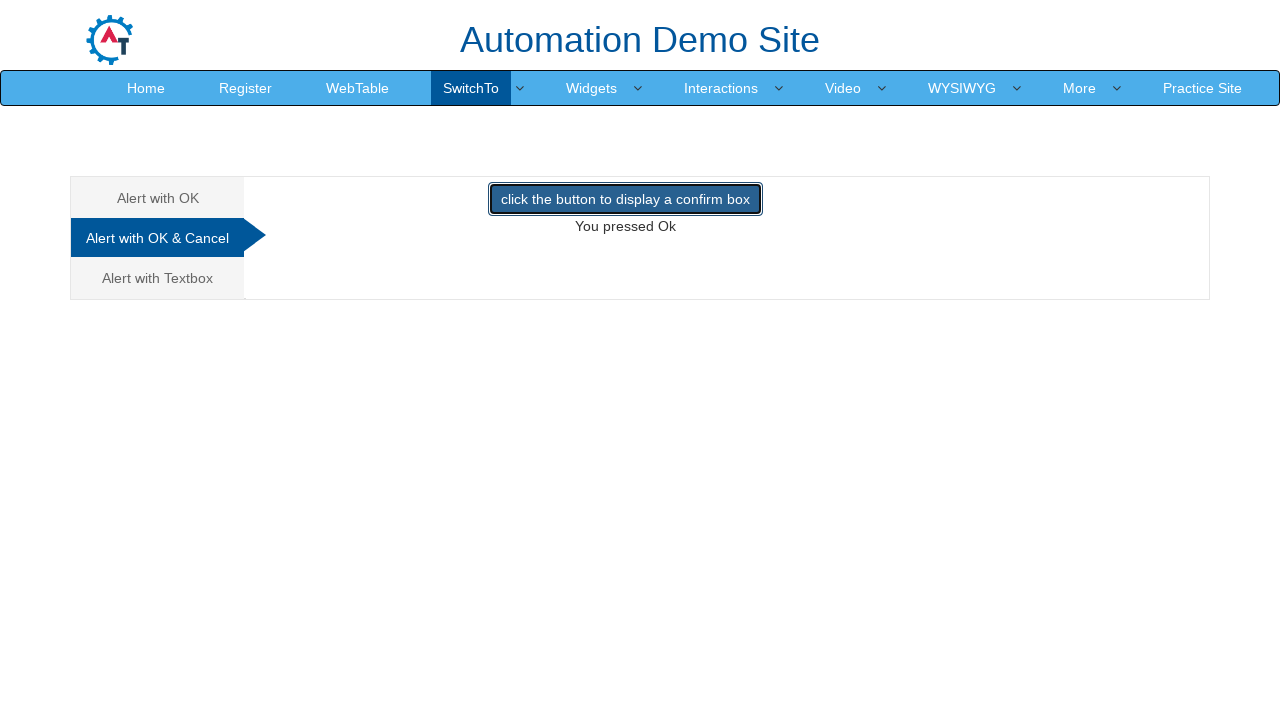

Waited for confirm alert to appear
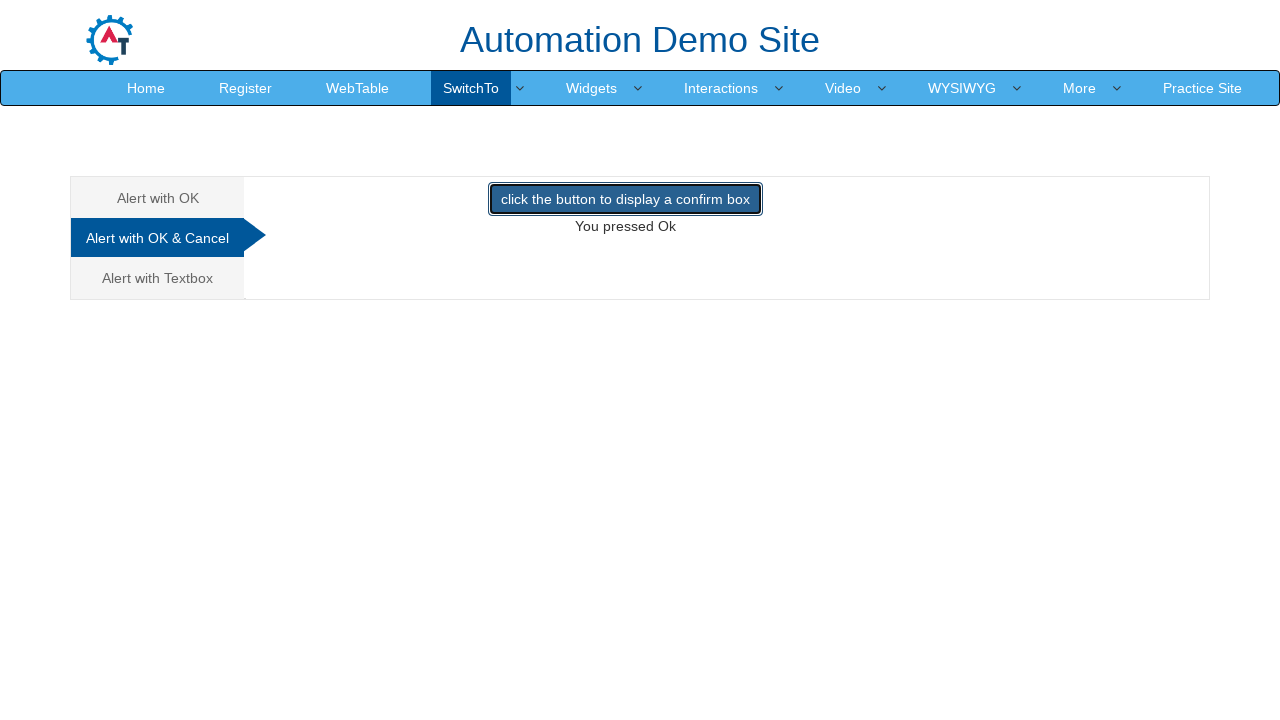

Set up dialog handler and accepted confirm alert
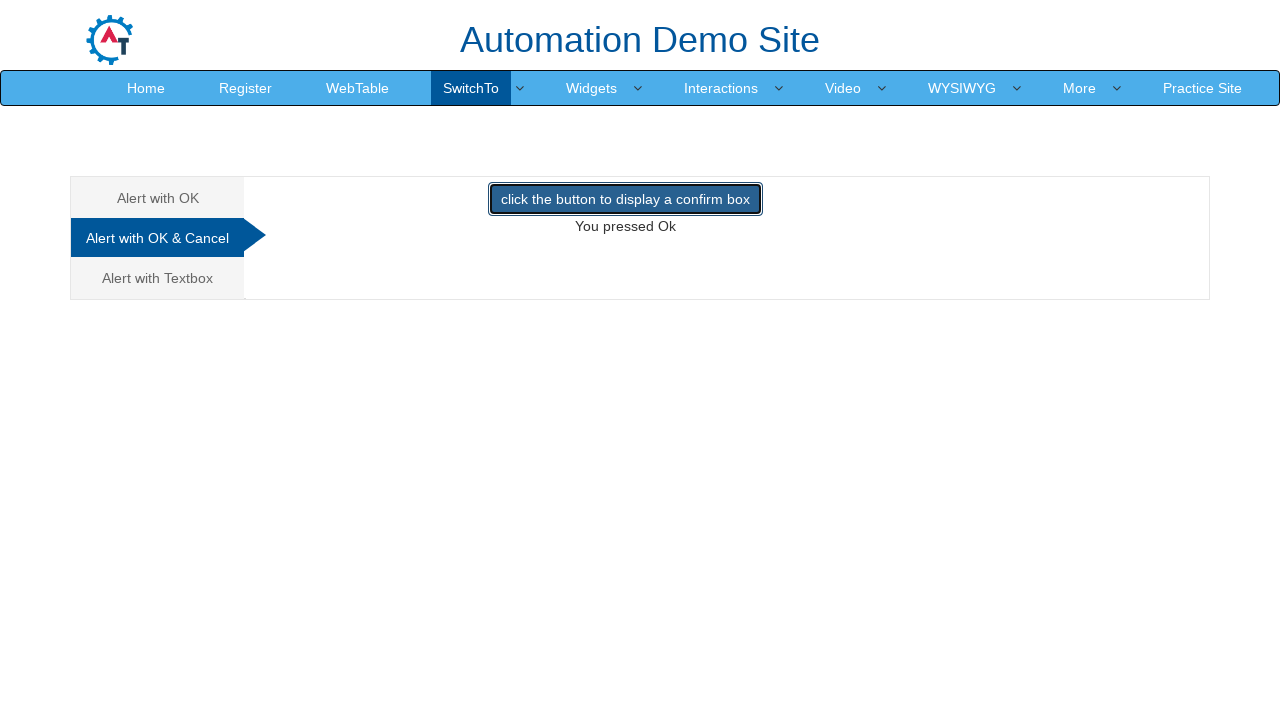

Clicked tab to navigate to Prompt Alert section at (158, 278) on xpath=//a[text()='Alert with Textbox ']
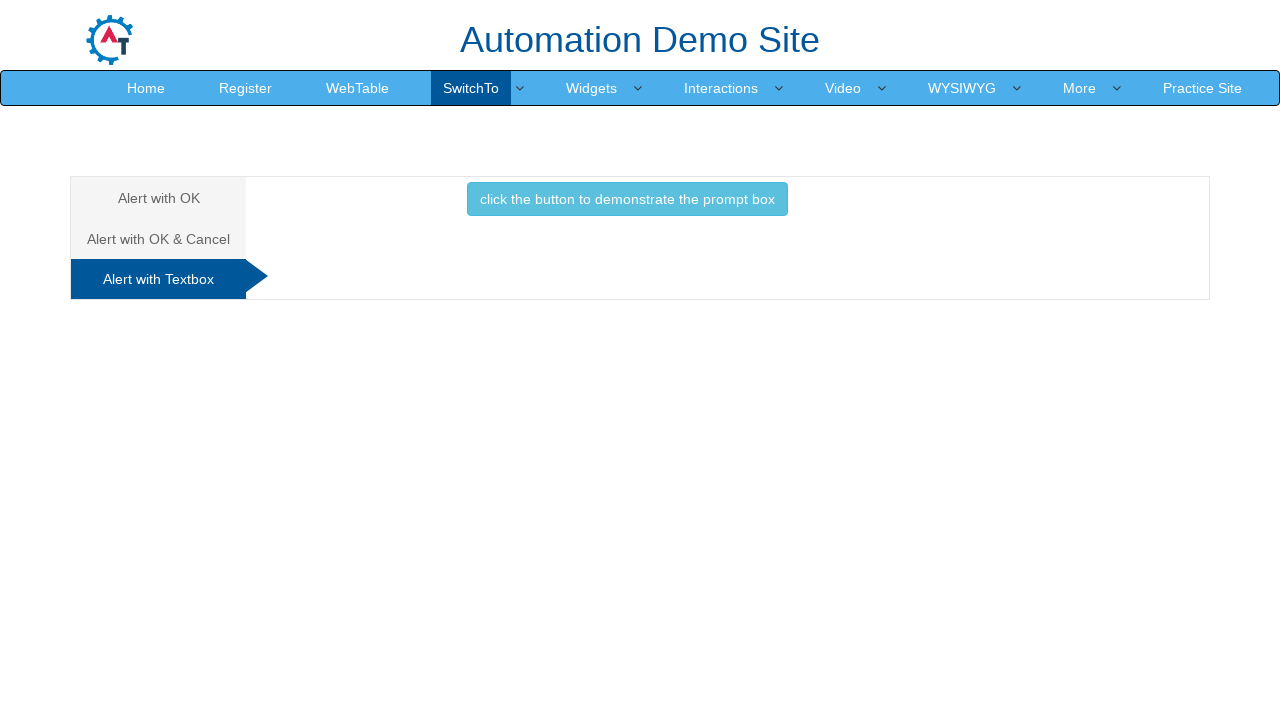

Waited for Prompt Alert tab to load
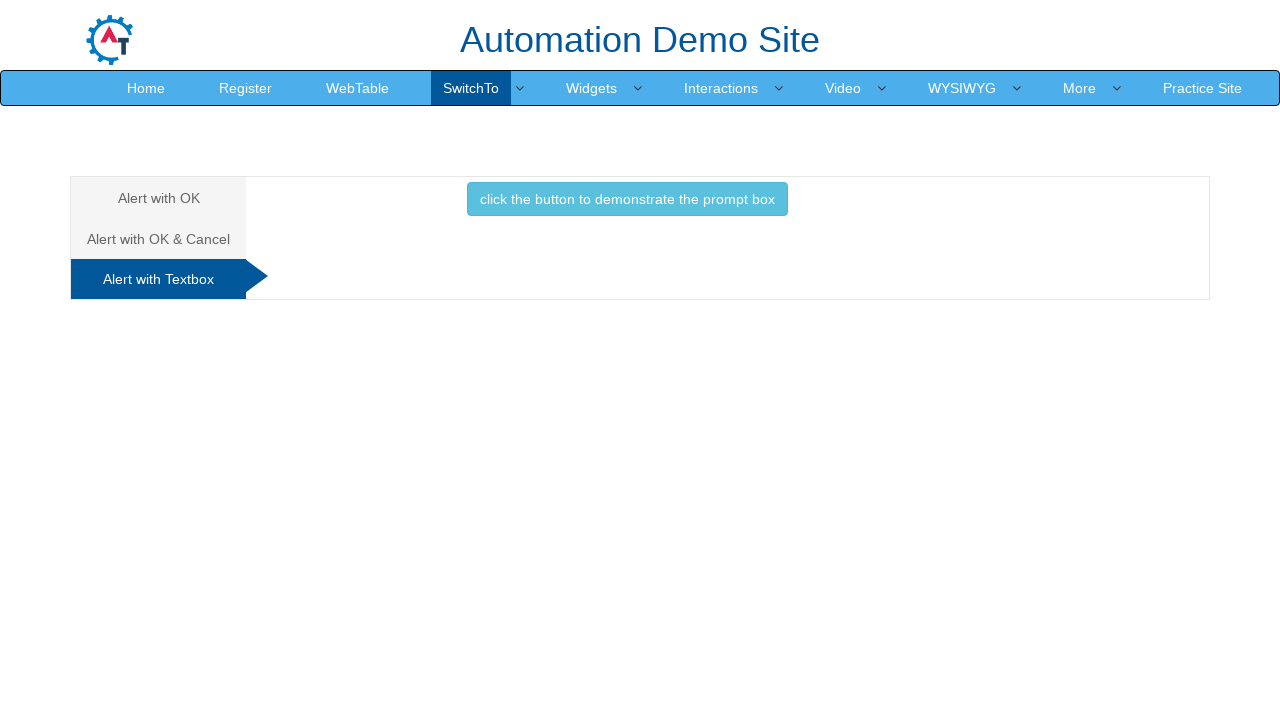

Clicked button to trigger prompt alert at (627, 199) on xpath=//button[text()='click the button to demonstrate the prompt box ']
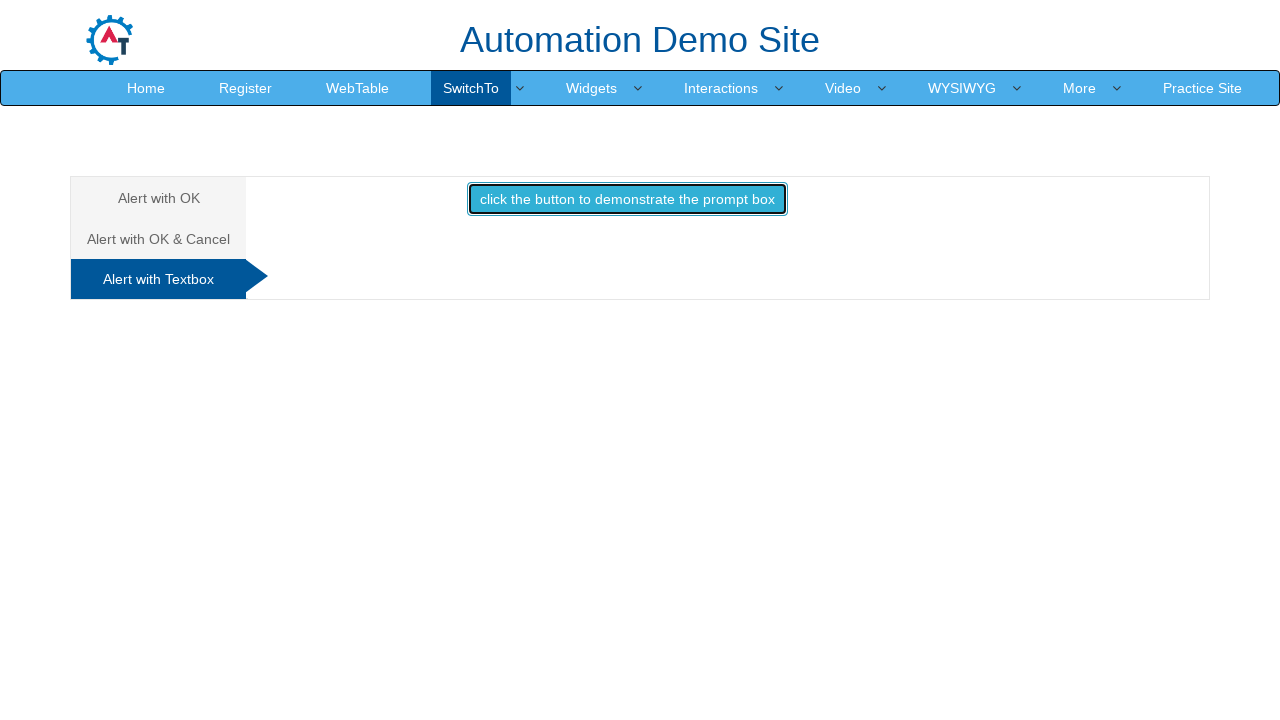

Set up dialog handler and accepted prompt alert with text 'Gayathri!!!'
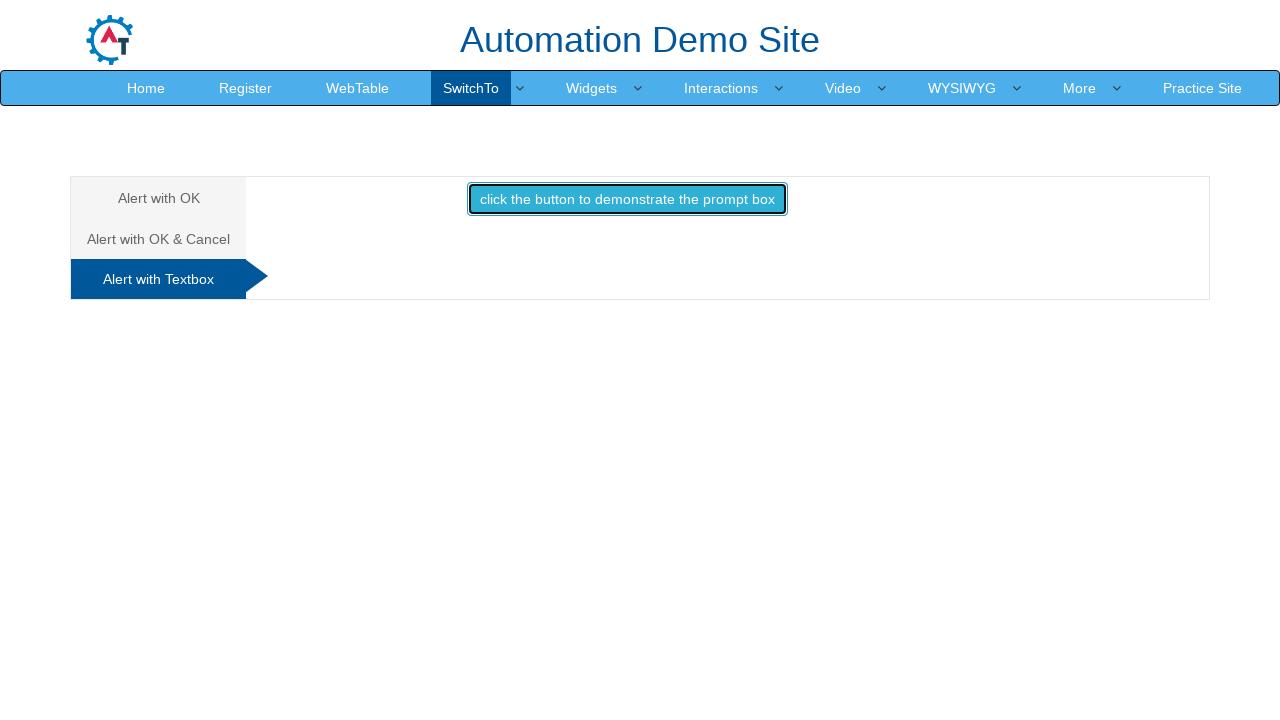

Waited after handling prompt alert
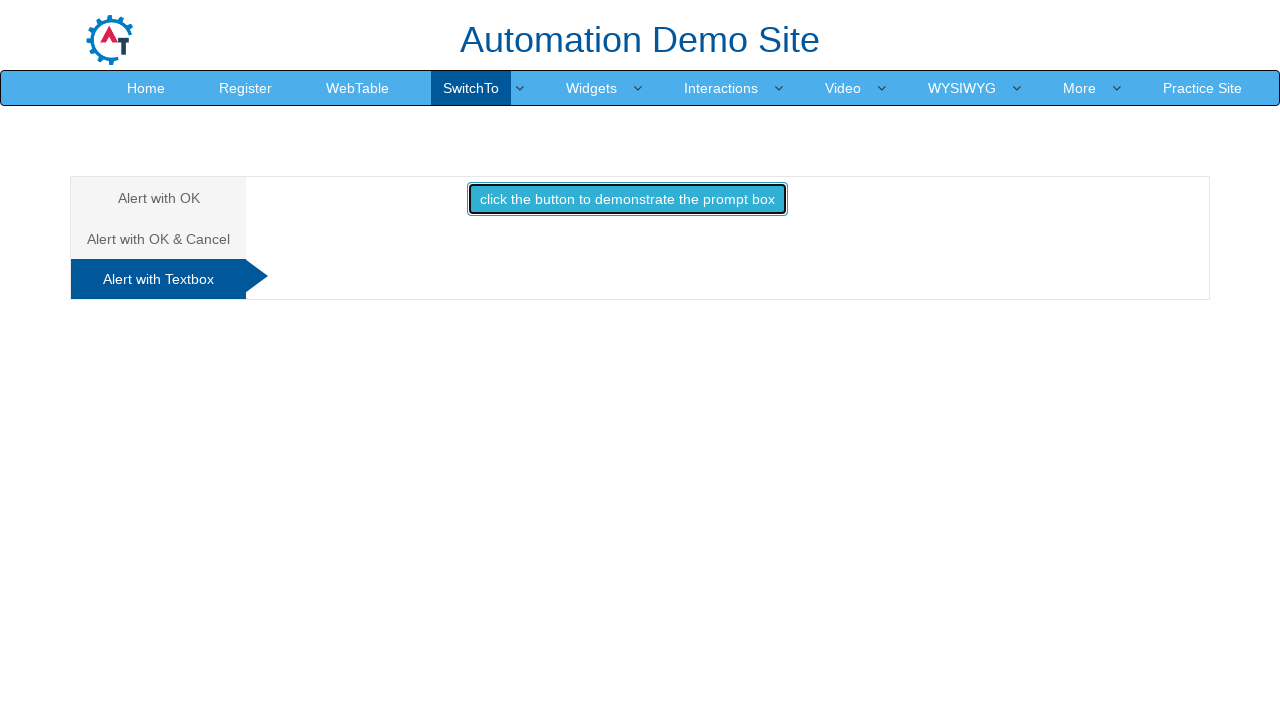

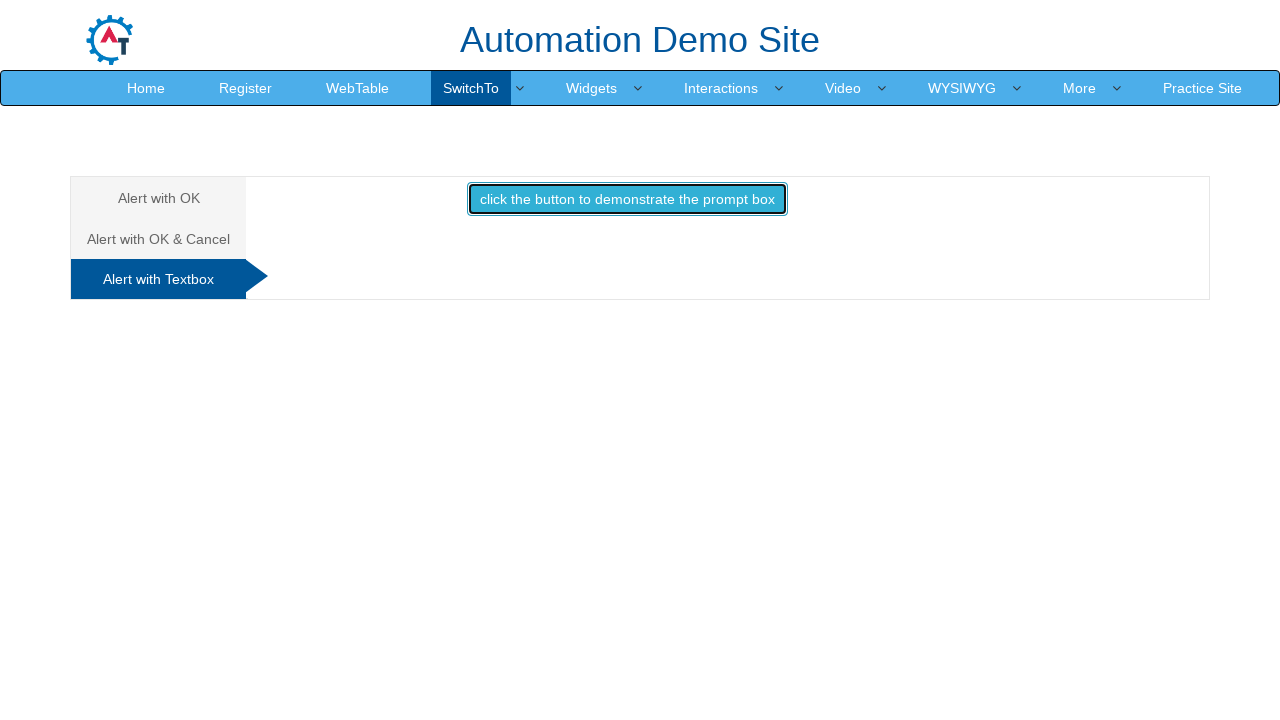